Fills out and submits a practice form including text inputs, email, password, checkbox, dropdown selection, radio button, and date field

Starting URL: https://rahulshettyacademy.com/angularpractice/

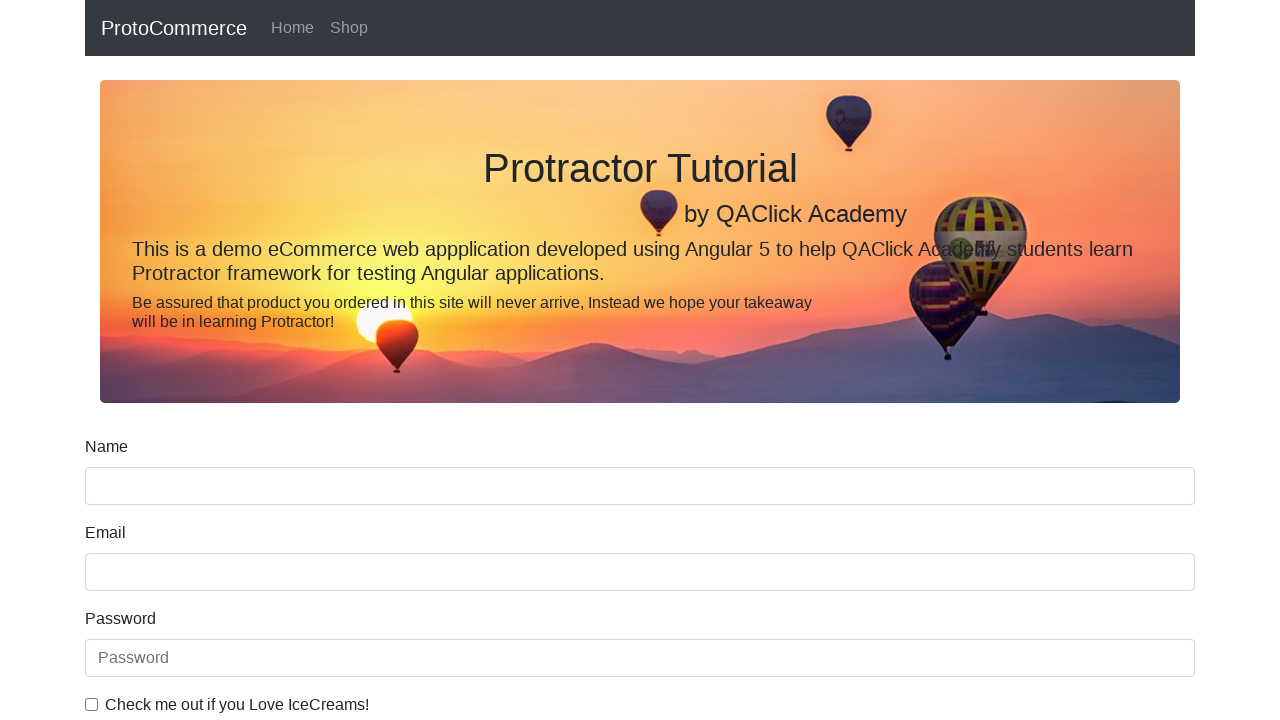

Filled name field with 'John Smith' on input[name='name']
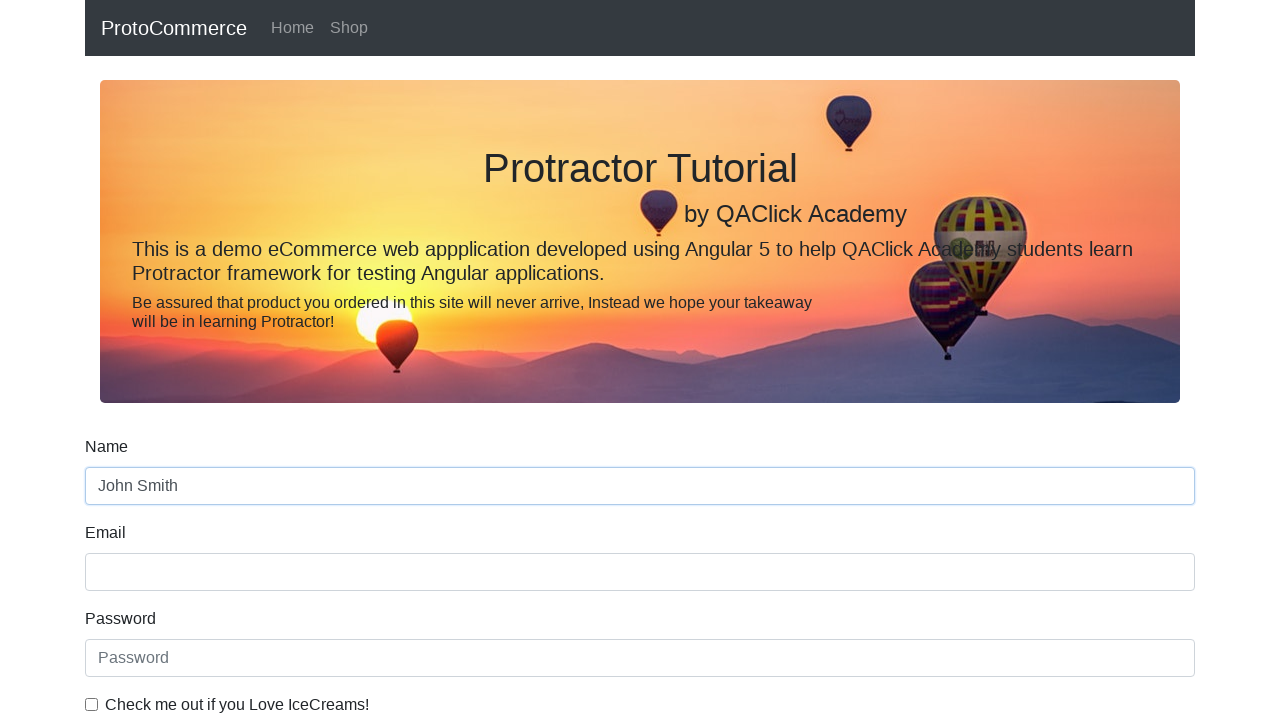

Filled email field with 'testuser@example.com' on //input[@name='email']
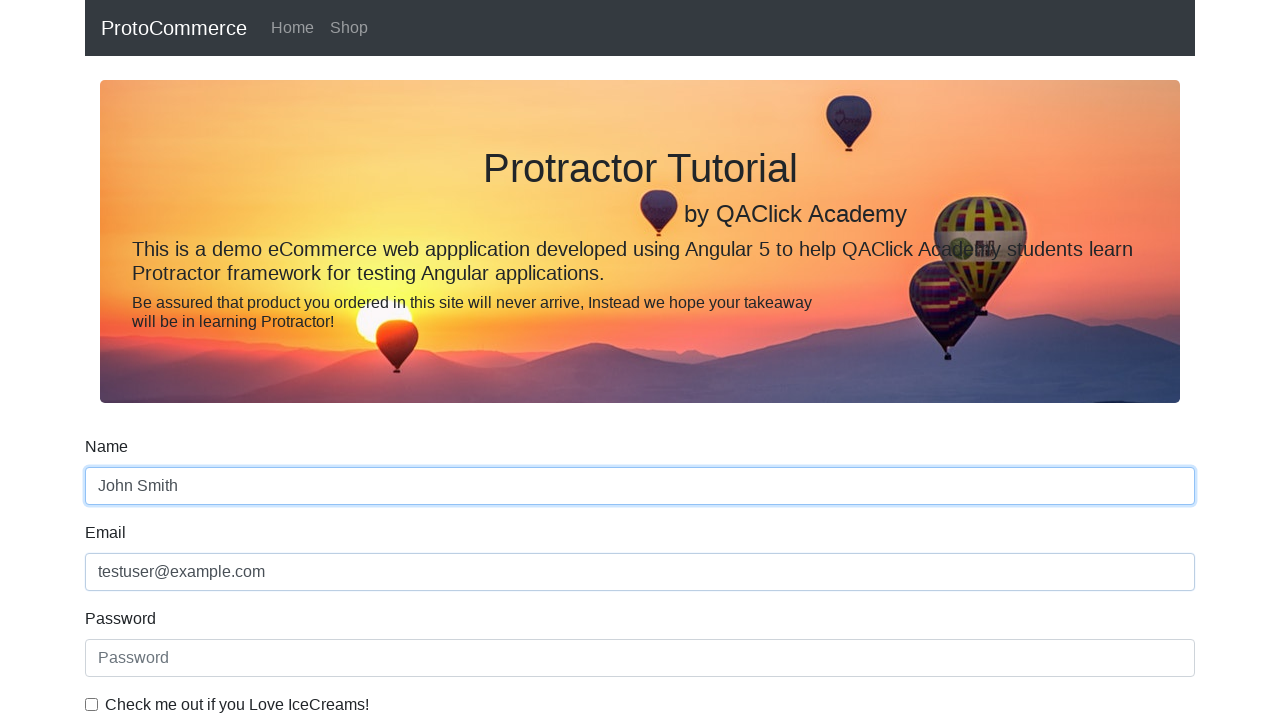

Filled password field with 'SecurePass123' on //input[@type='password']
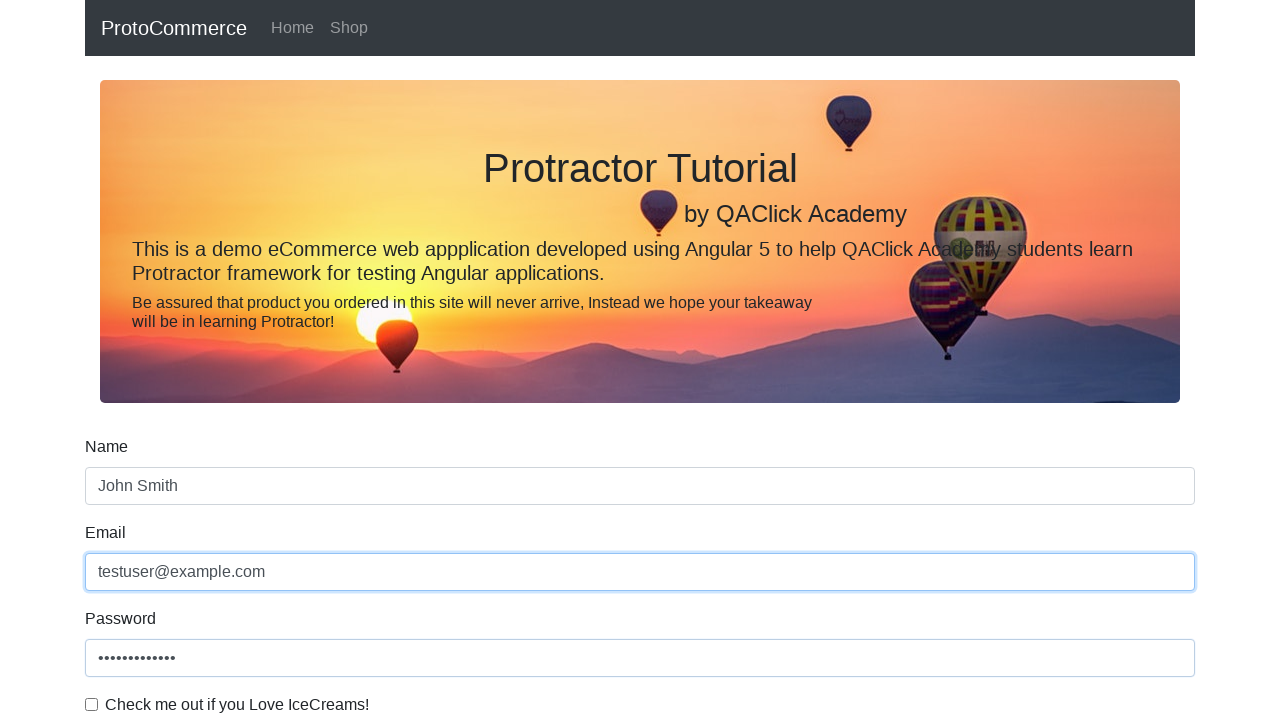

Checked the example checkbox at (92, 704) on #exampleCheck1
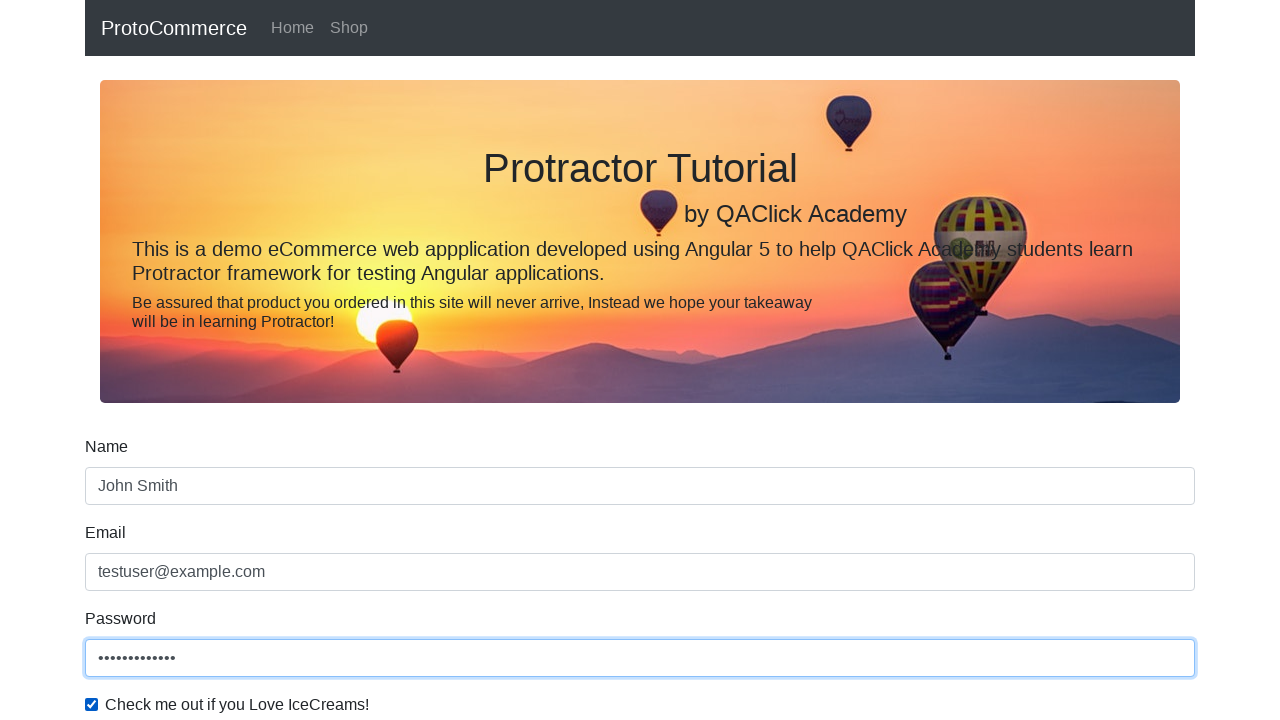

Selected dropdown option by index 0 on //select[@id='exampleFormControlSelect1']
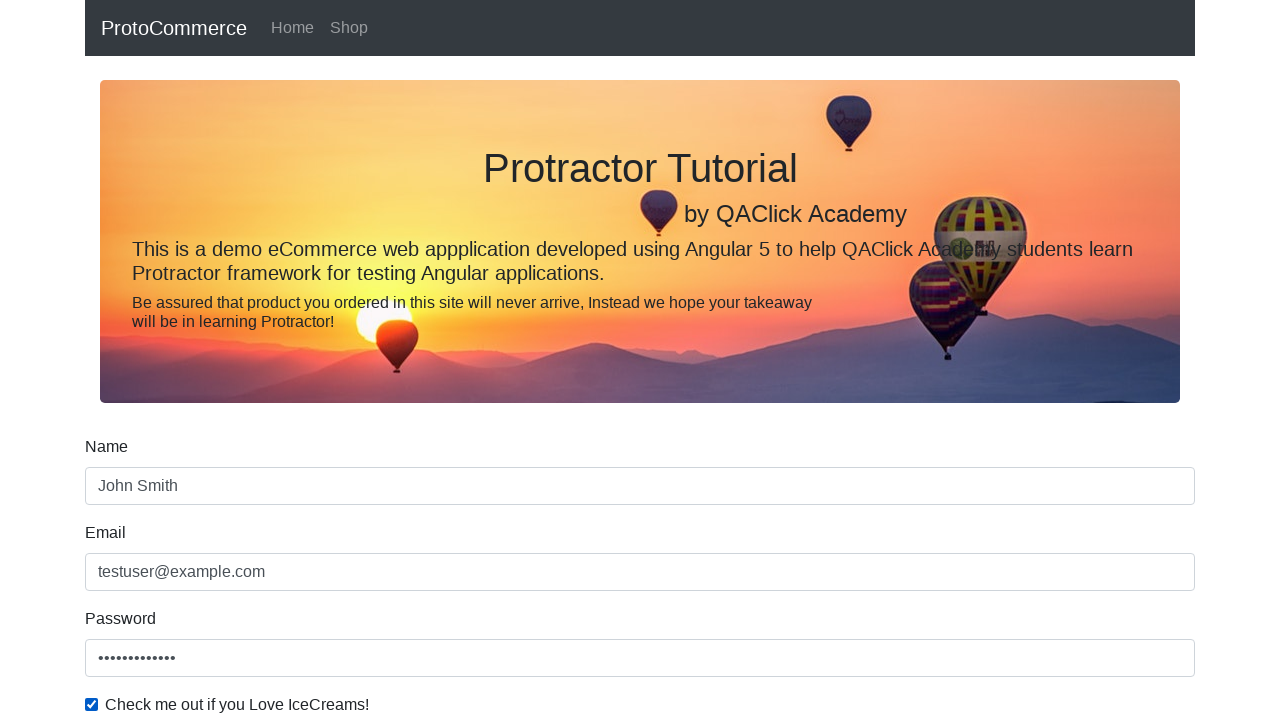

Selected 'Male' from dropdown on //select[@id='exampleFormControlSelect1']
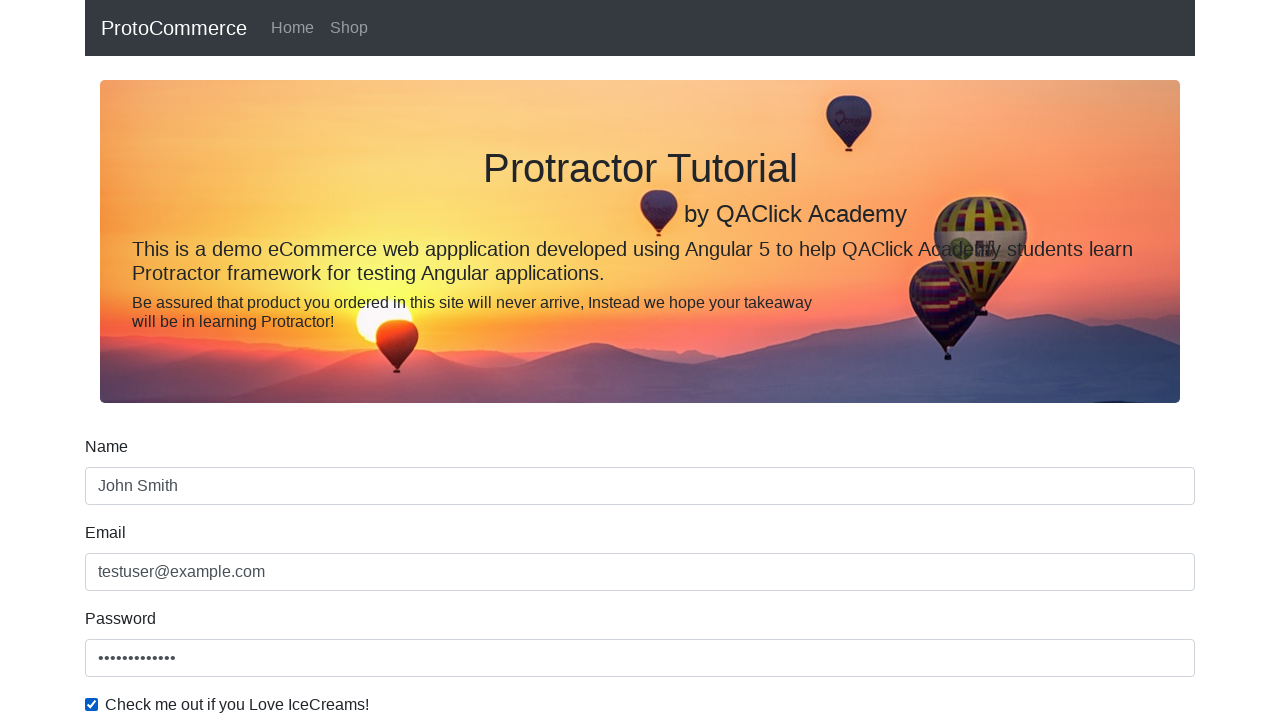

Clicked radio button option at (238, 360) on #inlineRadio1
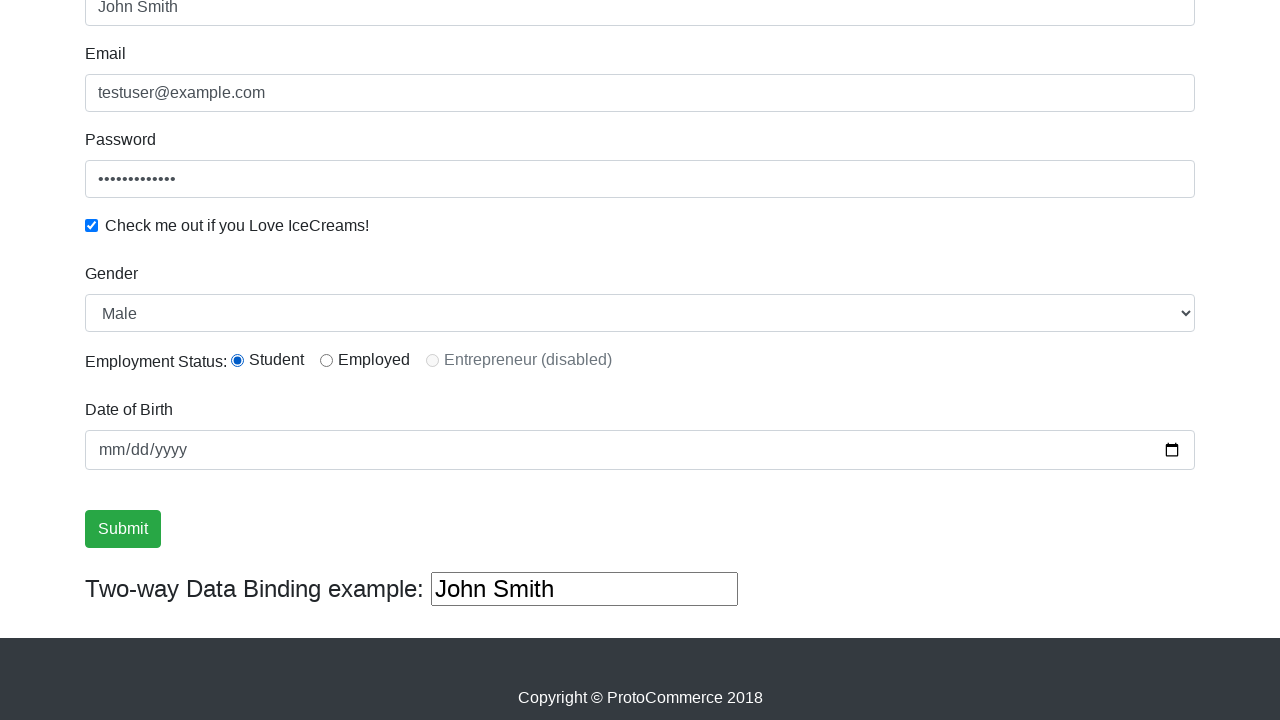

Filled date field with '1999-12-12' on //input[@type='date']
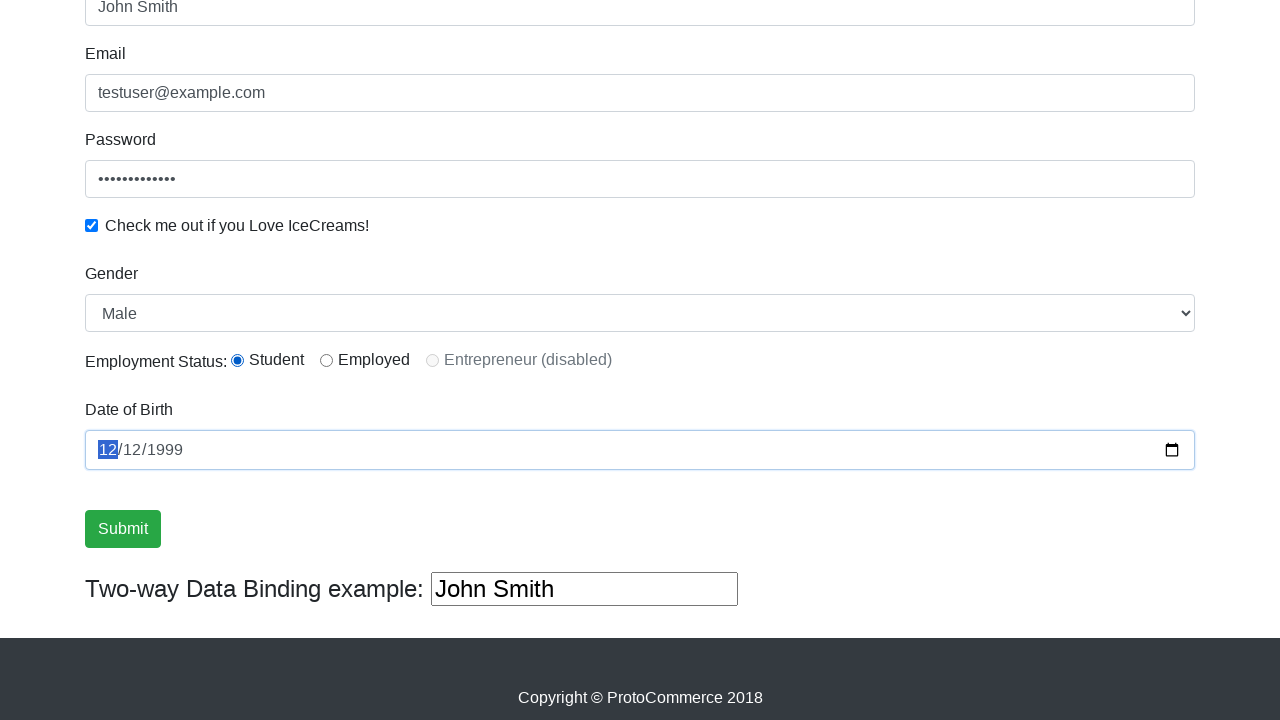

Cleared third text input field on (//input[@type='text'])[3]
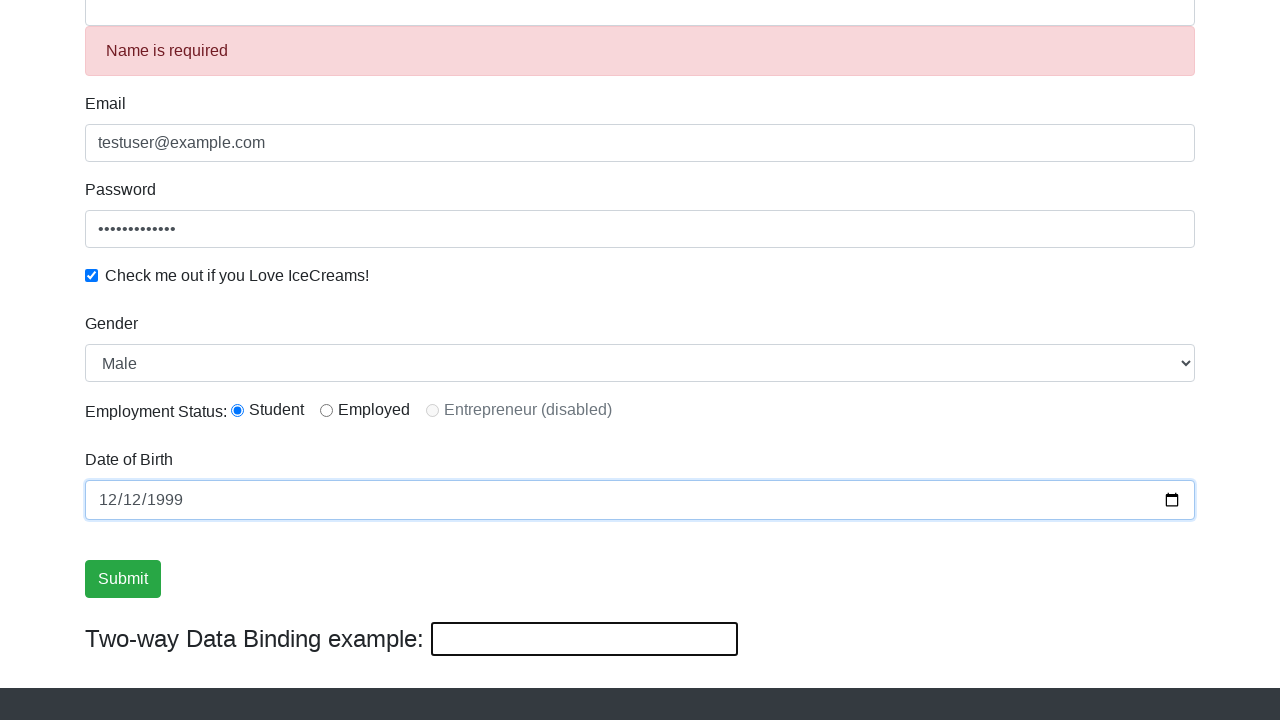

Filled third text input field with 'TestUser789' on (//input[@type='text'])[3]
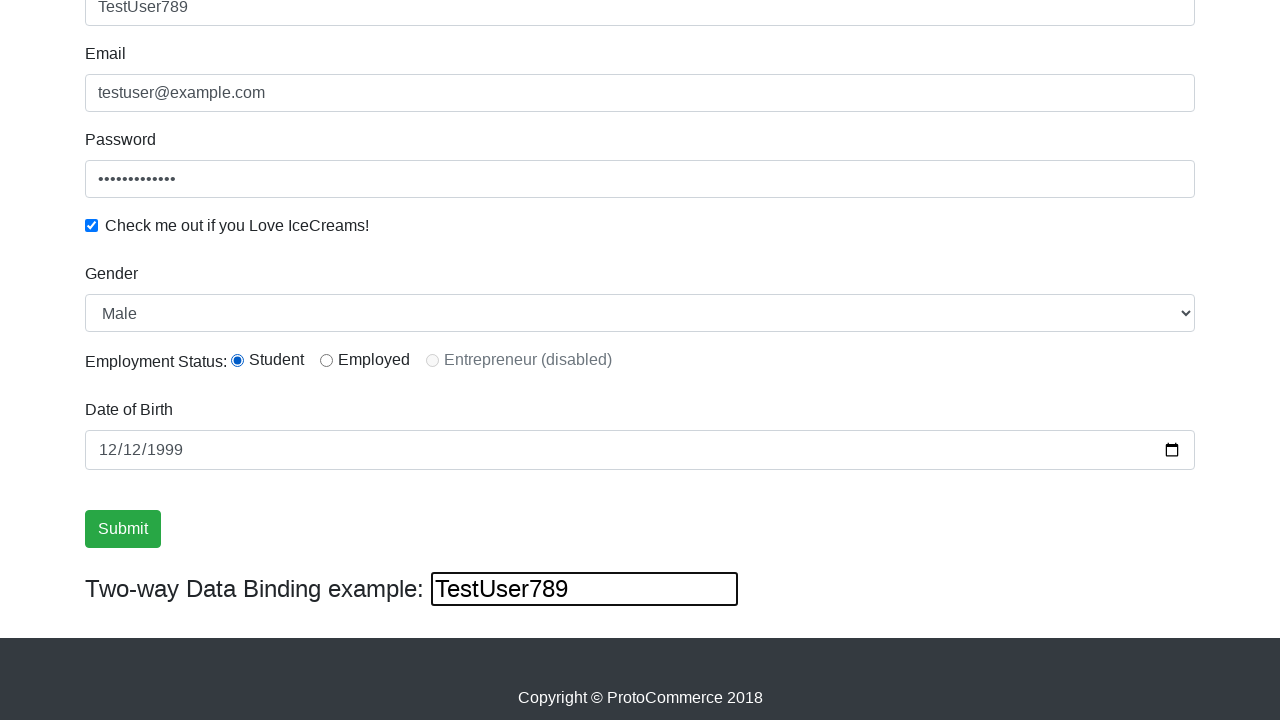

Clicked submit button to submit the practice form at (123, 529) on xpath=//input[@type='submit']
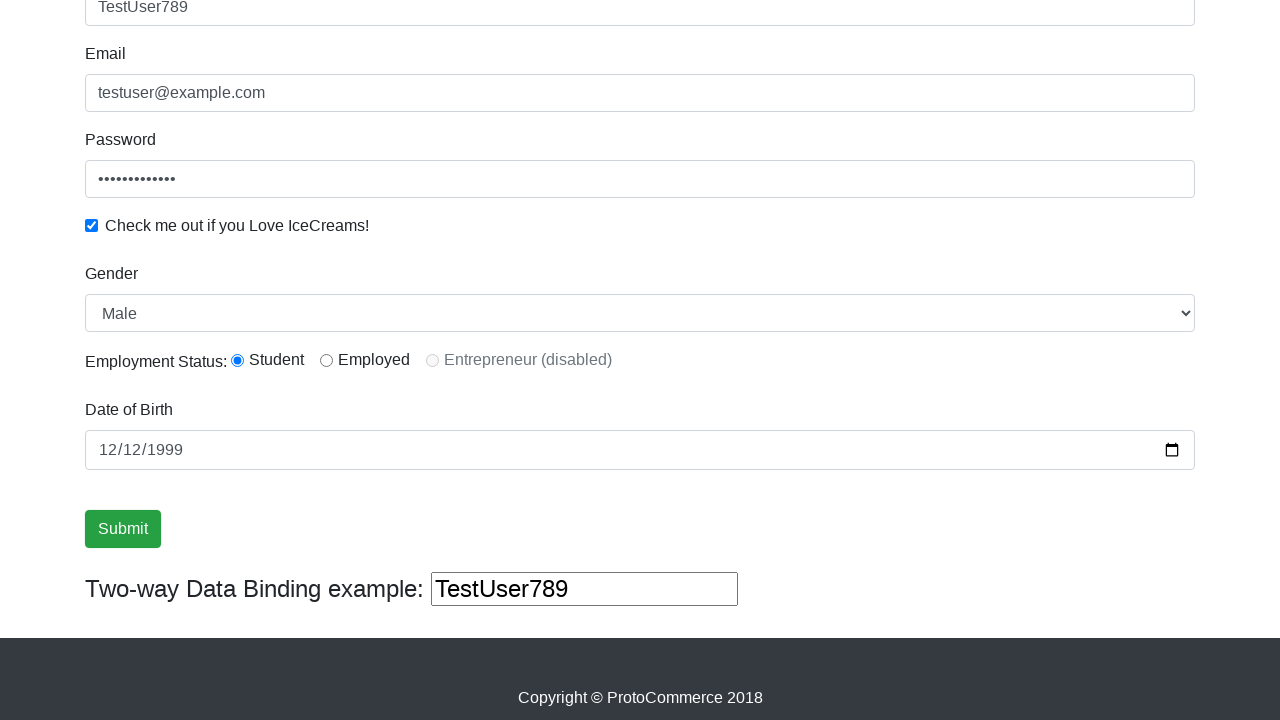

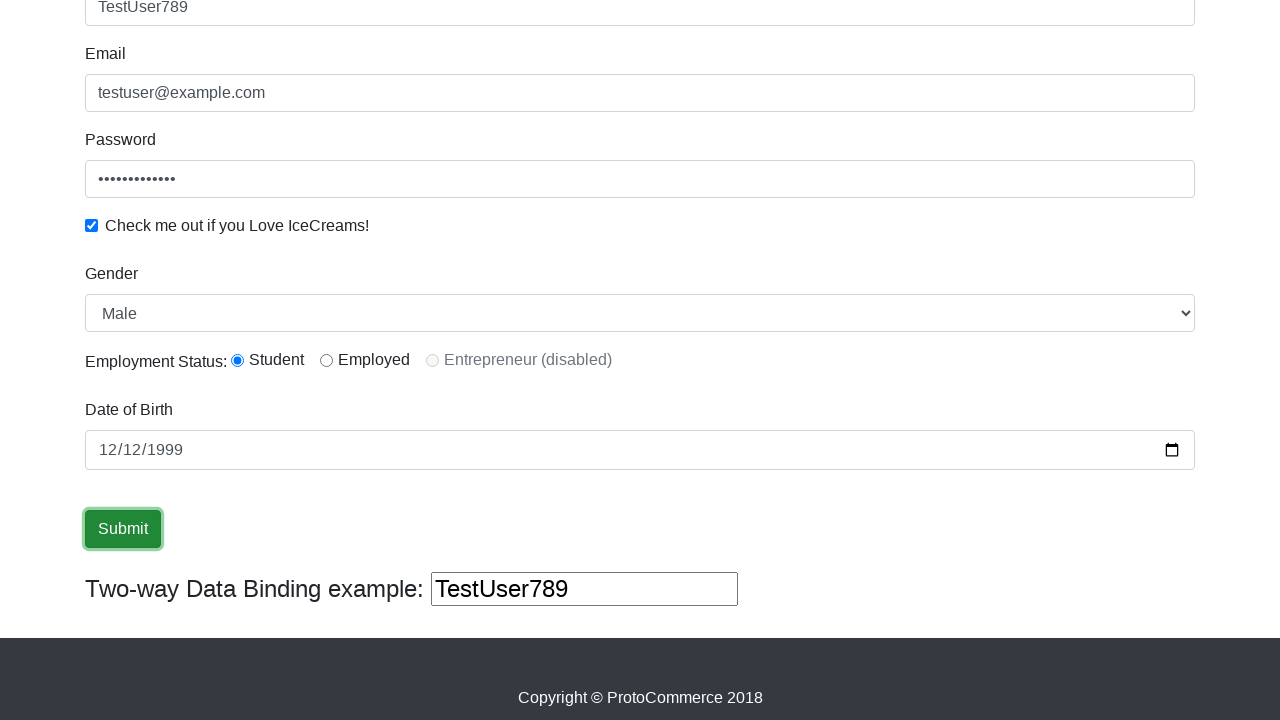